Tests dropdown selection functionality by selecting currency options and adjusting passenger count on a flight booking form

Starting URL: https://rahulshettyacademy.com/dropdownsPractise/

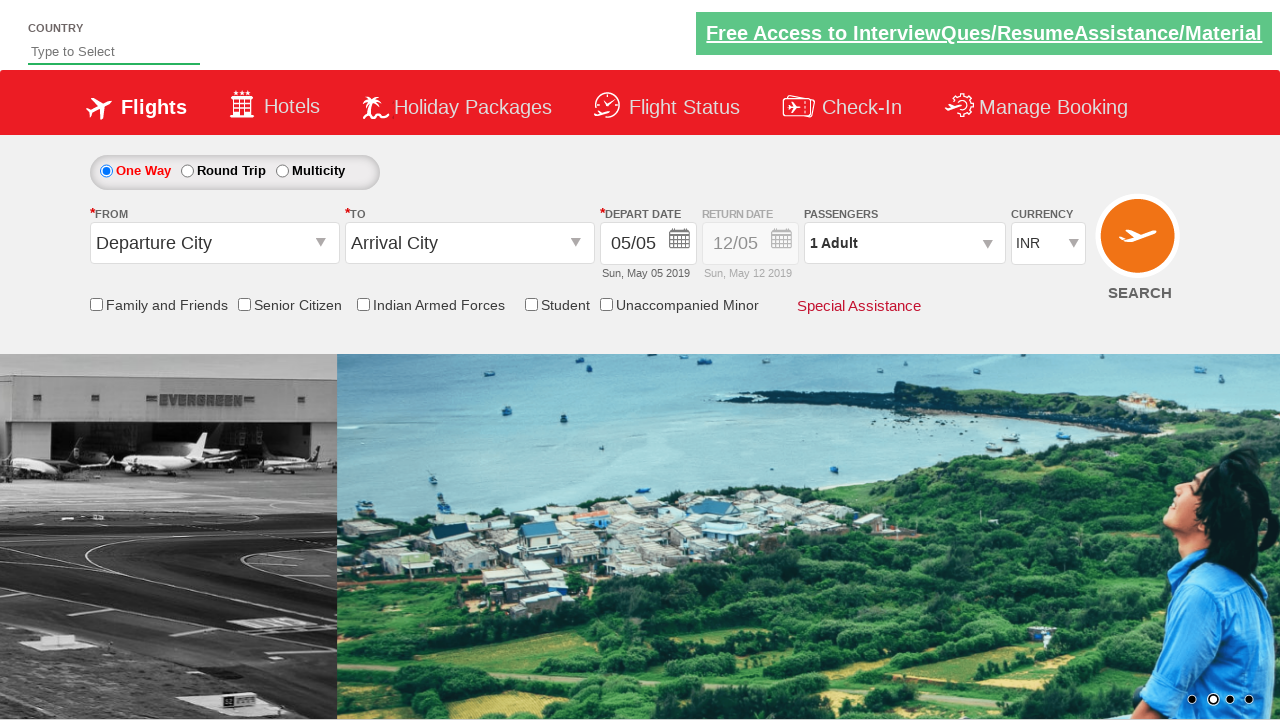

Selected INR currency by index 2 on #ctl00_mainContent_DropDownListCurrency
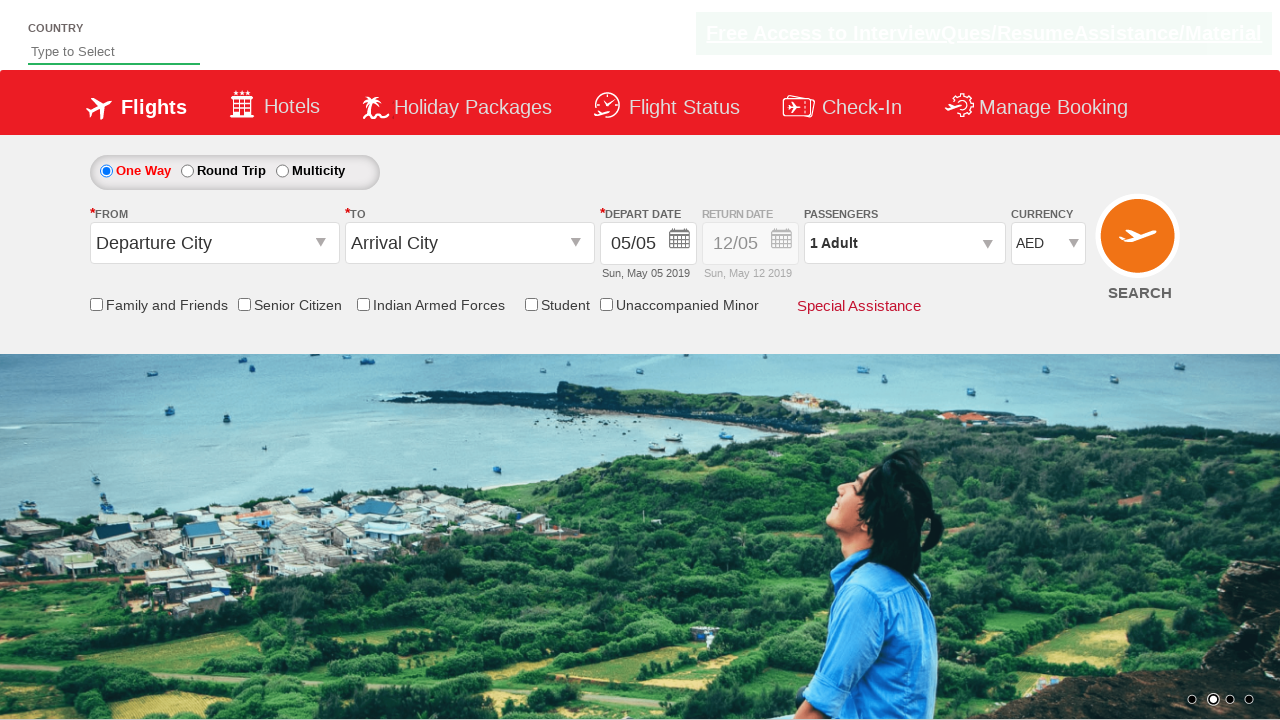

Selected USD currency by value on #ctl00_mainContent_DropDownListCurrency
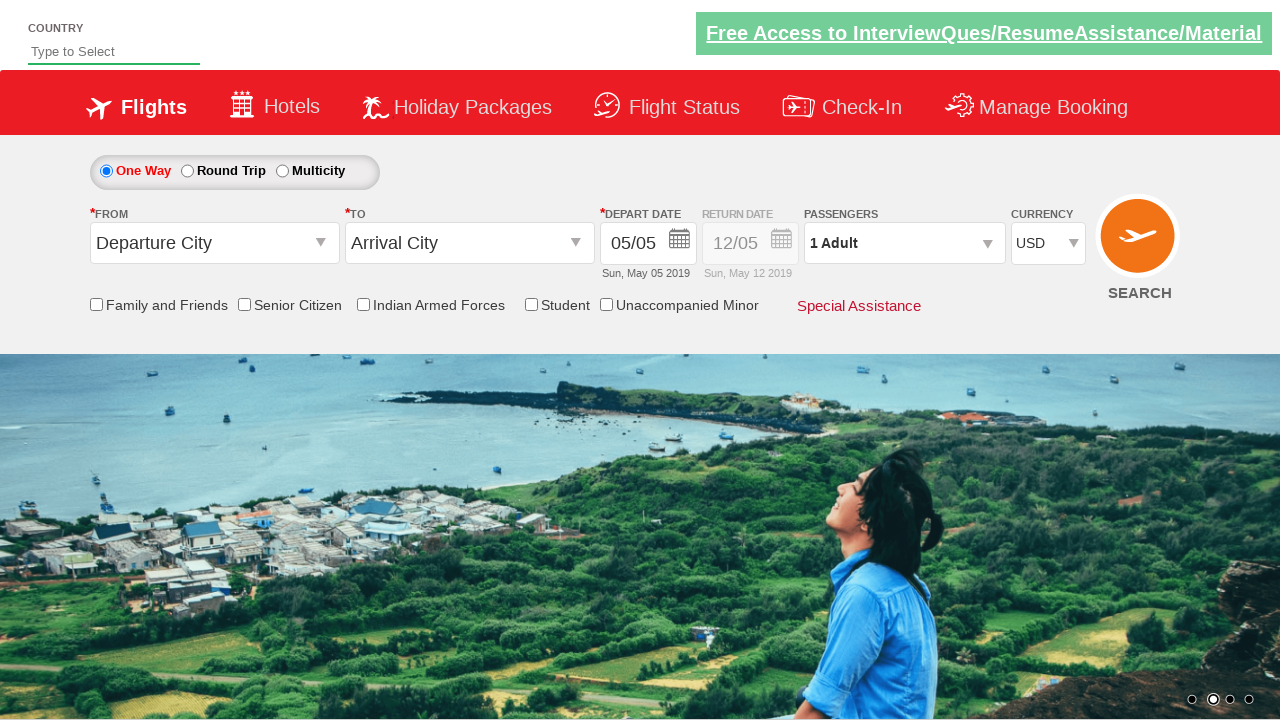

Selected AED currency by visible text on #ctl00_mainContent_DropDownListCurrency
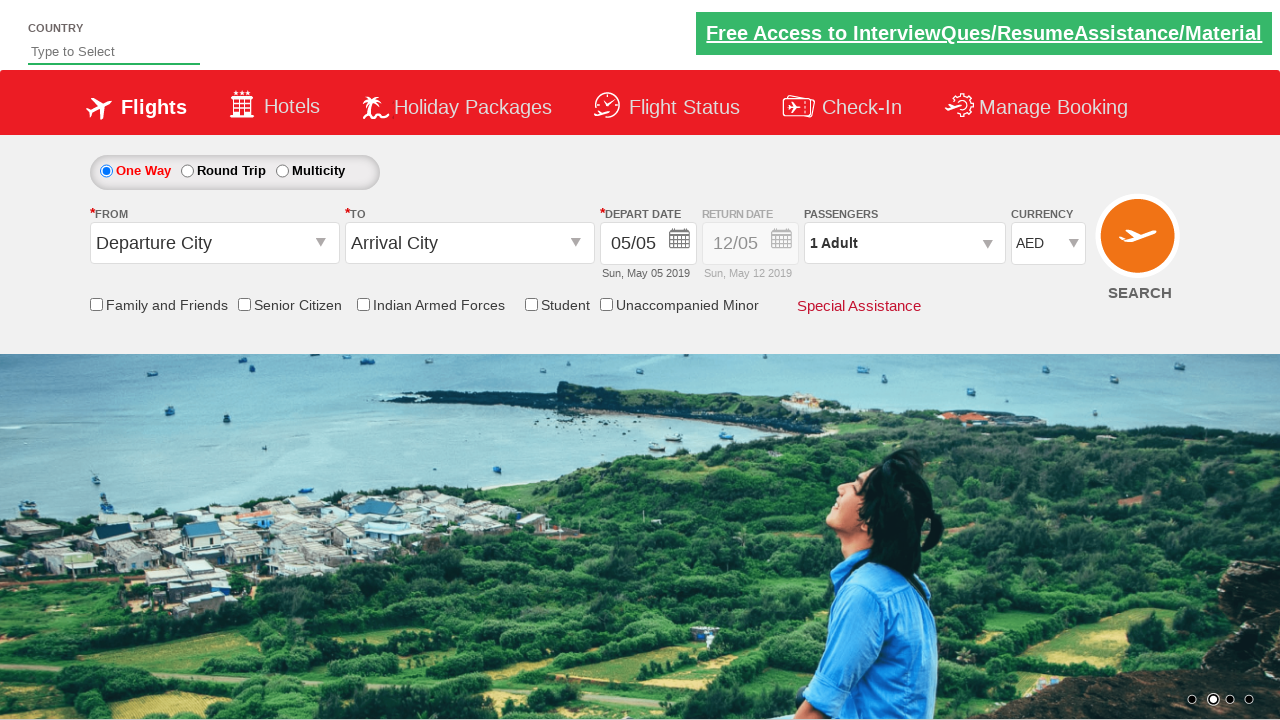

Opened passenger information dropdown at (904, 243) on #divpaxinfo
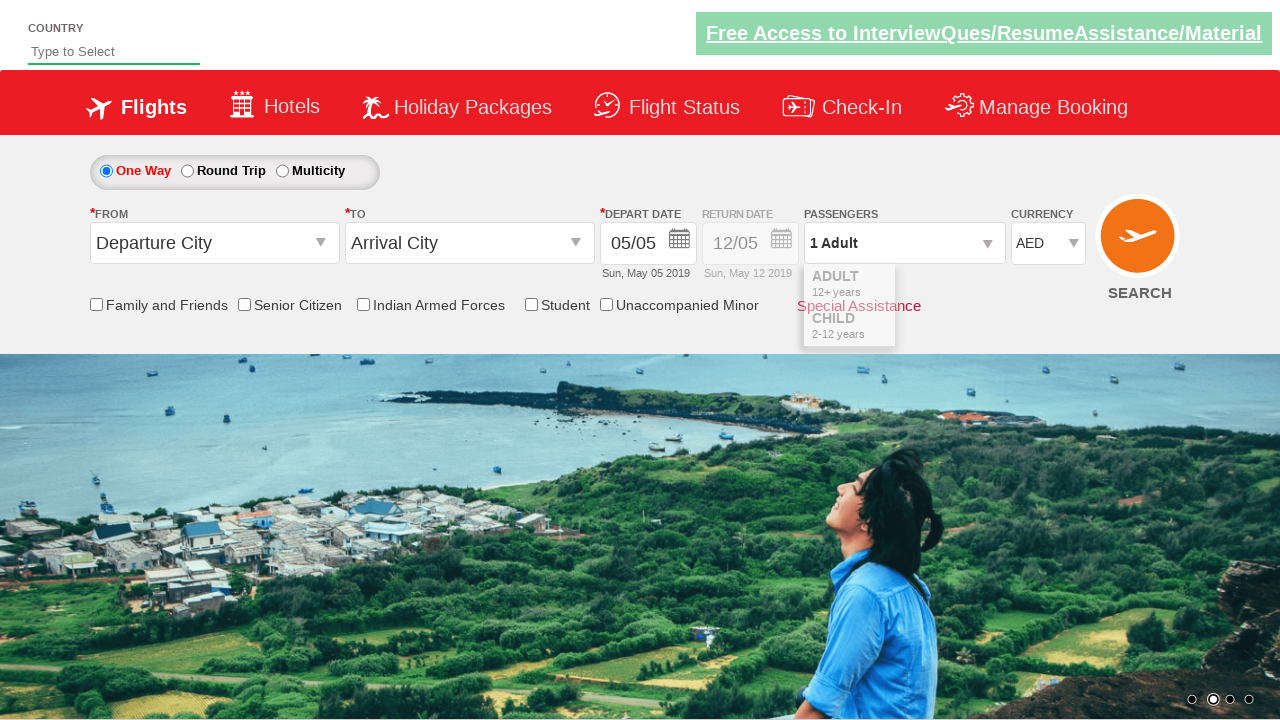

Incremented adult count once at (982, 288) on #hrefIncAdt
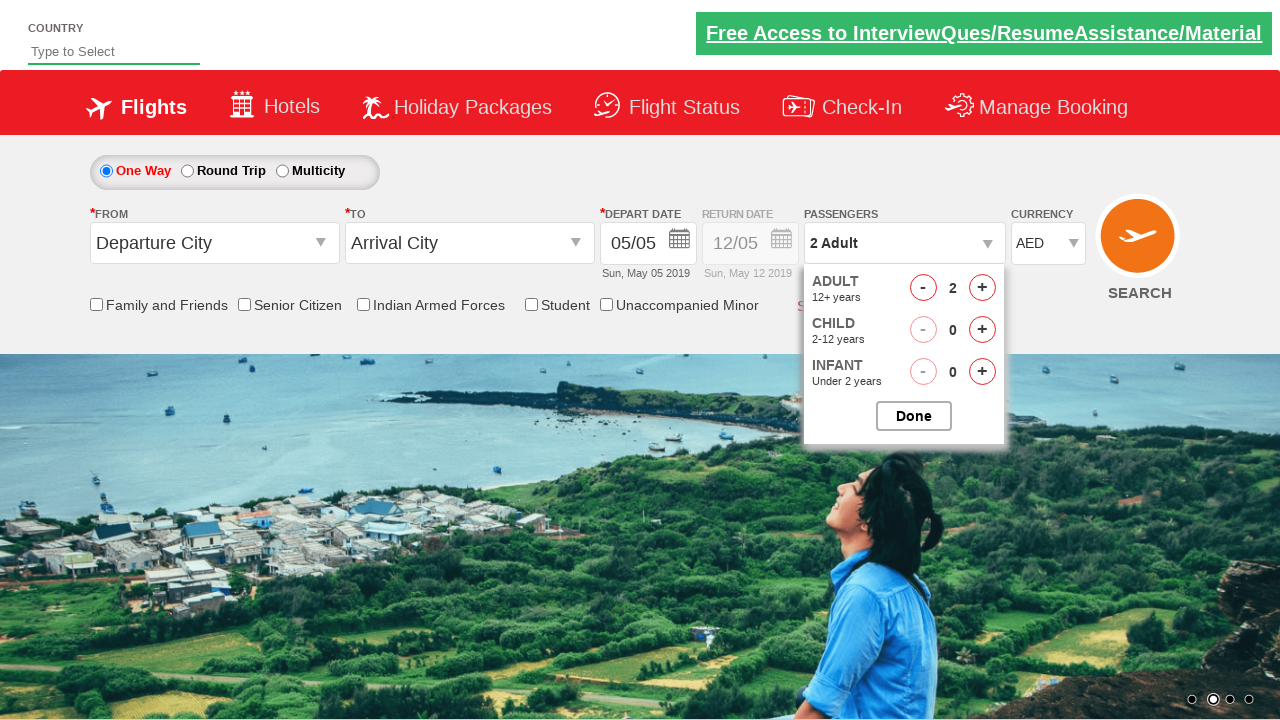

Incremented adult count (iteration 1 of 4) at (982, 288) on #hrefIncAdt
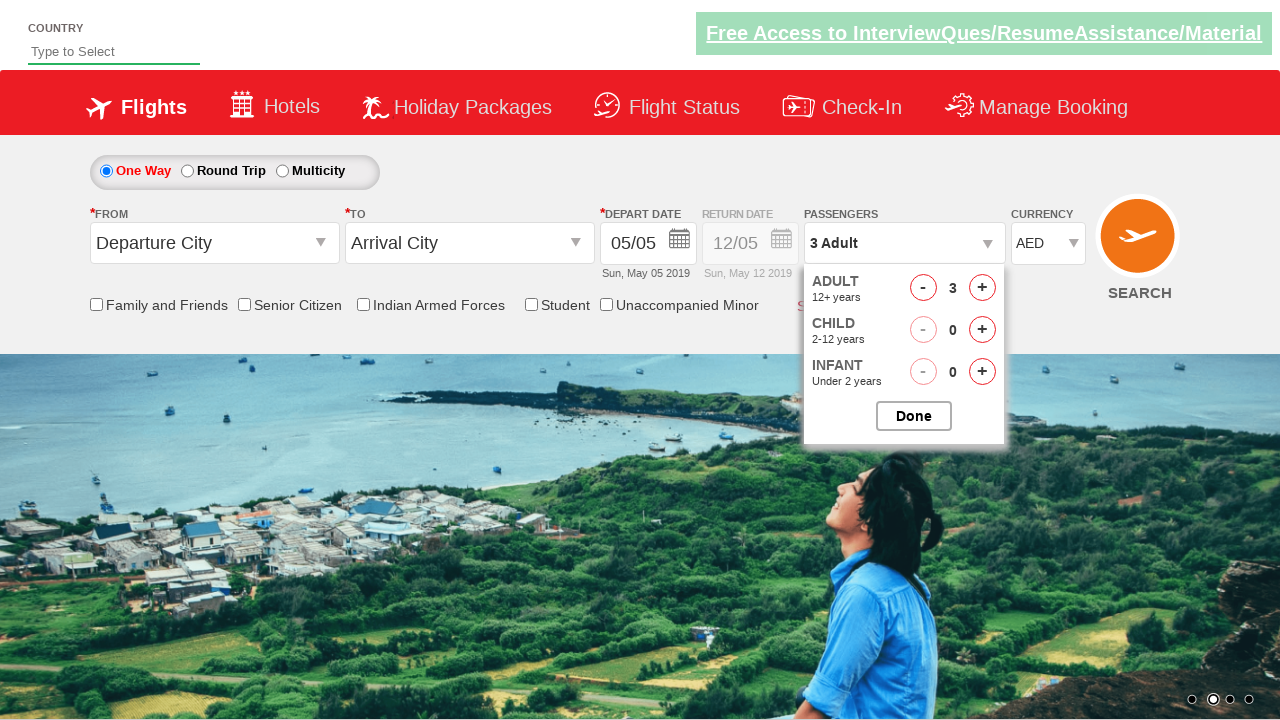

Incremented adult count (iteration 2 of 4) at (982, 288) on #hrefIncAdt
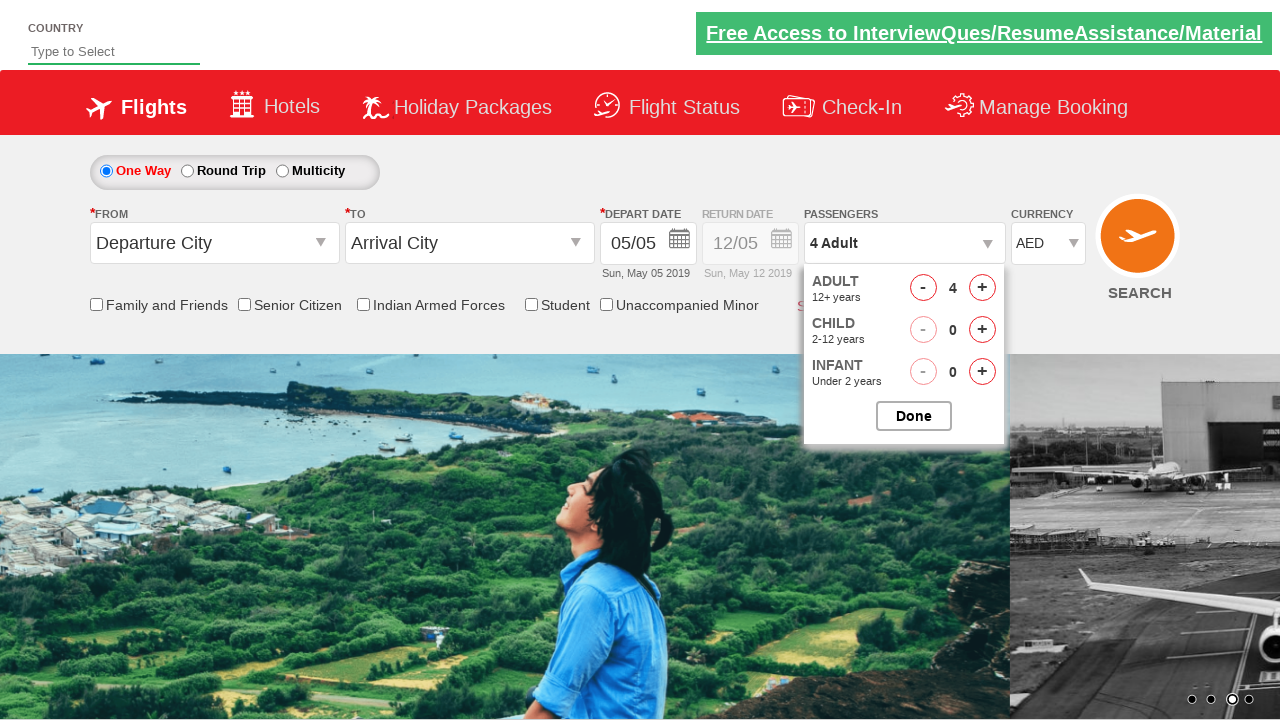

Incremented adult count (iteration 3 of 4) at (982, 288) on #hrefIncAdt
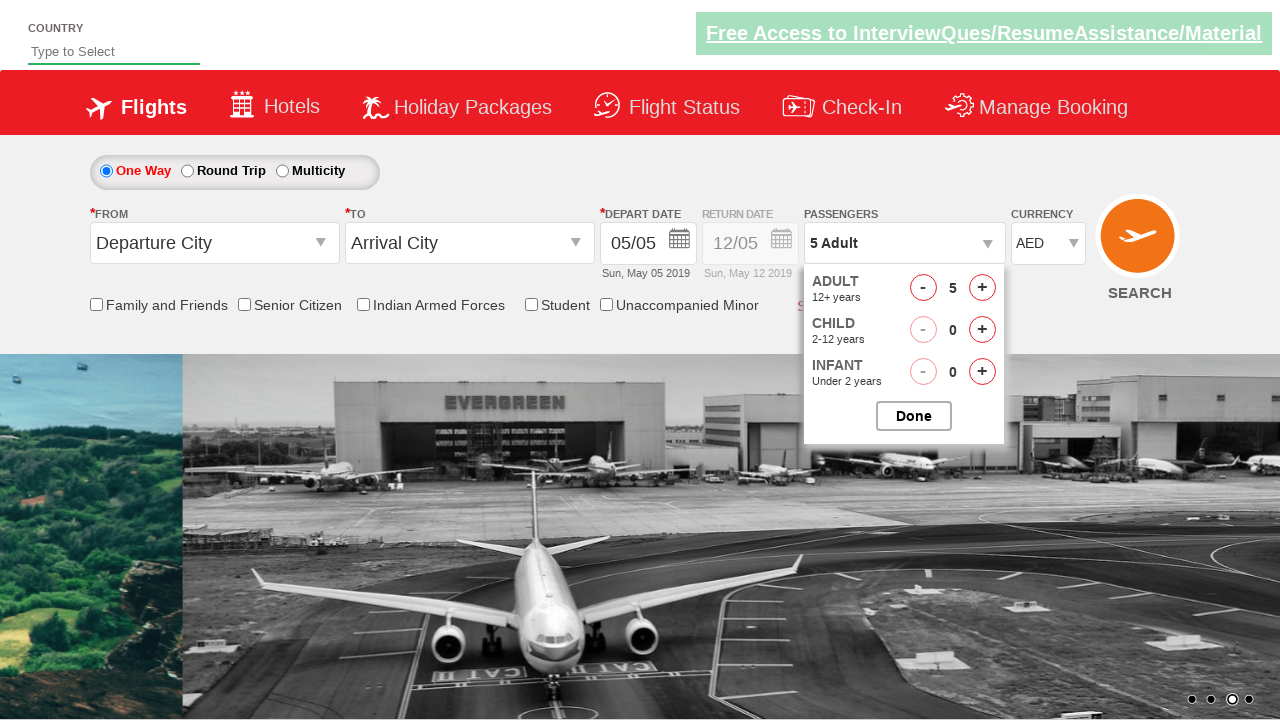

Incremented adult count (iteration 4 of 4) at (982, 288) on #hrefIncAdt
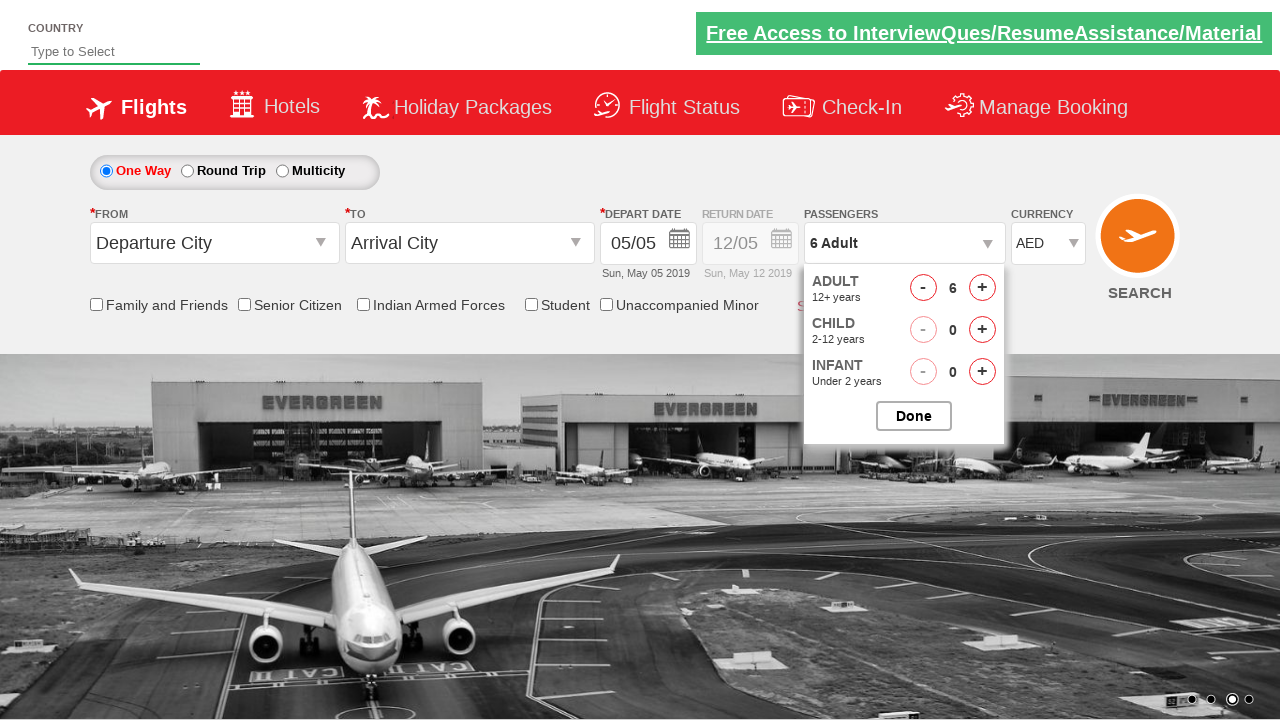

Closed passenger selection dropdown at (914, 416) on #btnclosepaxoption
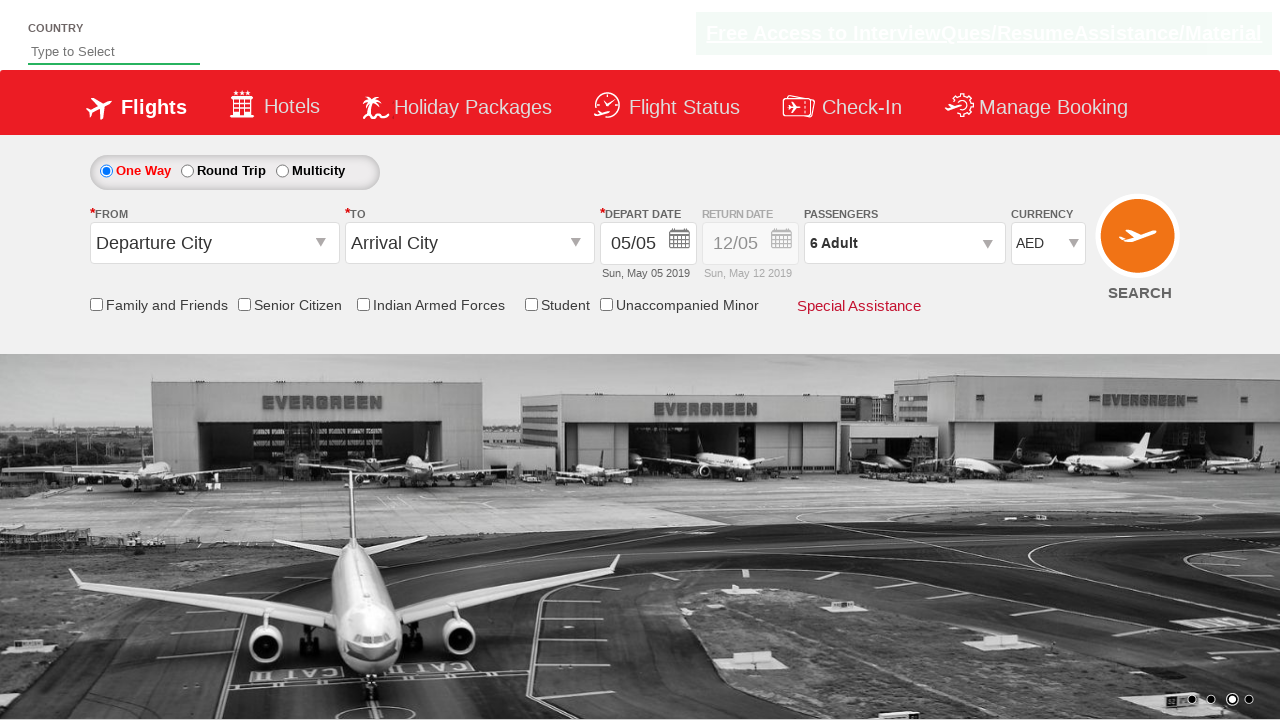

Verified passenger count displays '6 Adult'
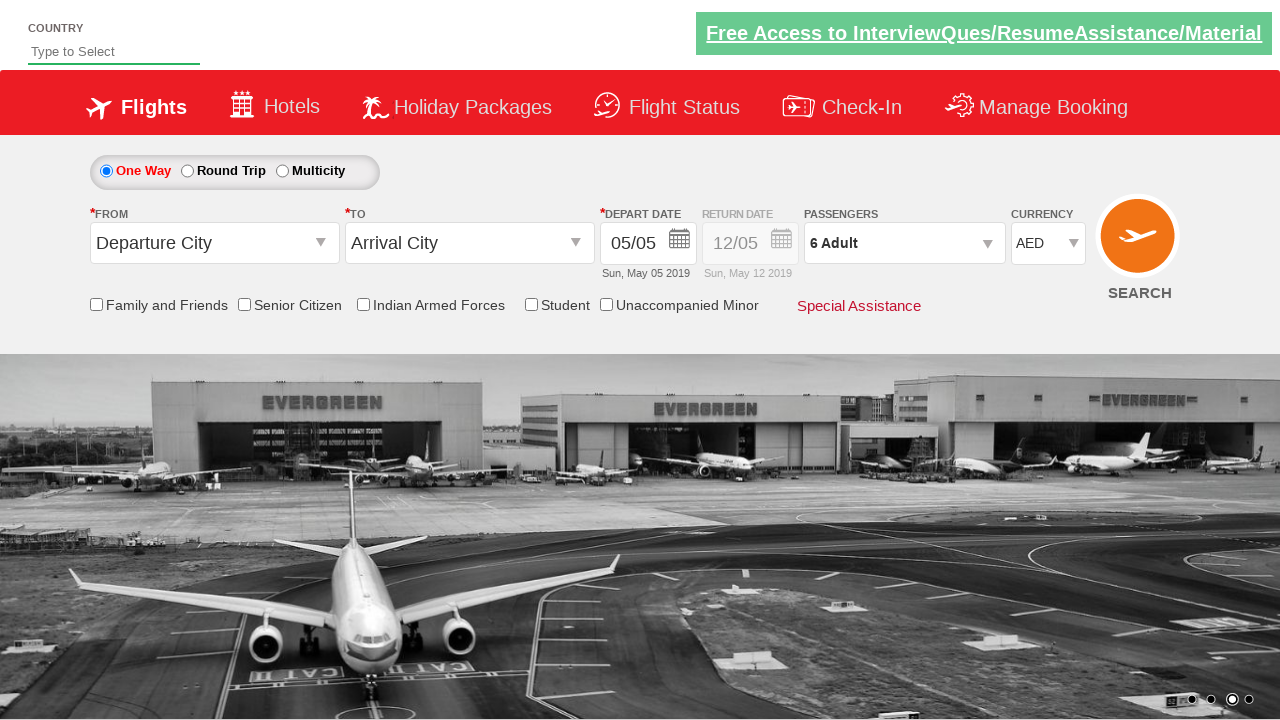

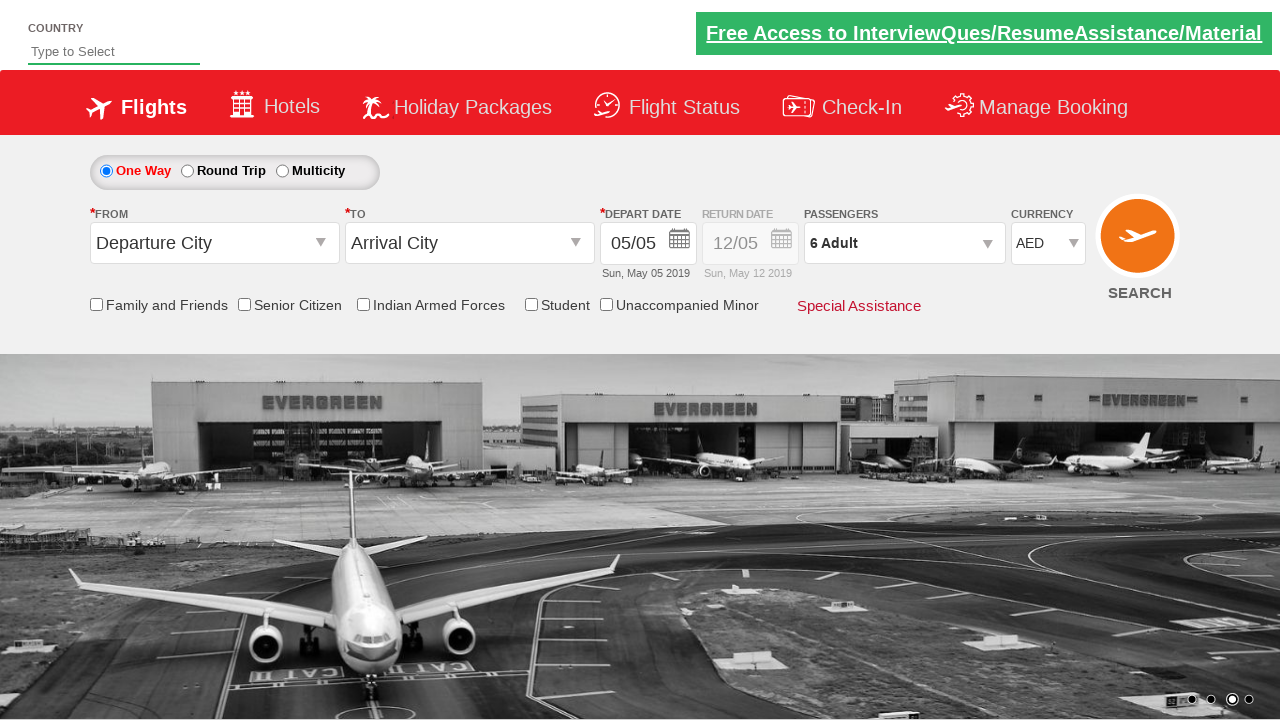